Tests error handling with negative number by entering -2 for side 1

Starting URL: https://testpages.eviltester.com/styled/apps/triangle/triangle001.html

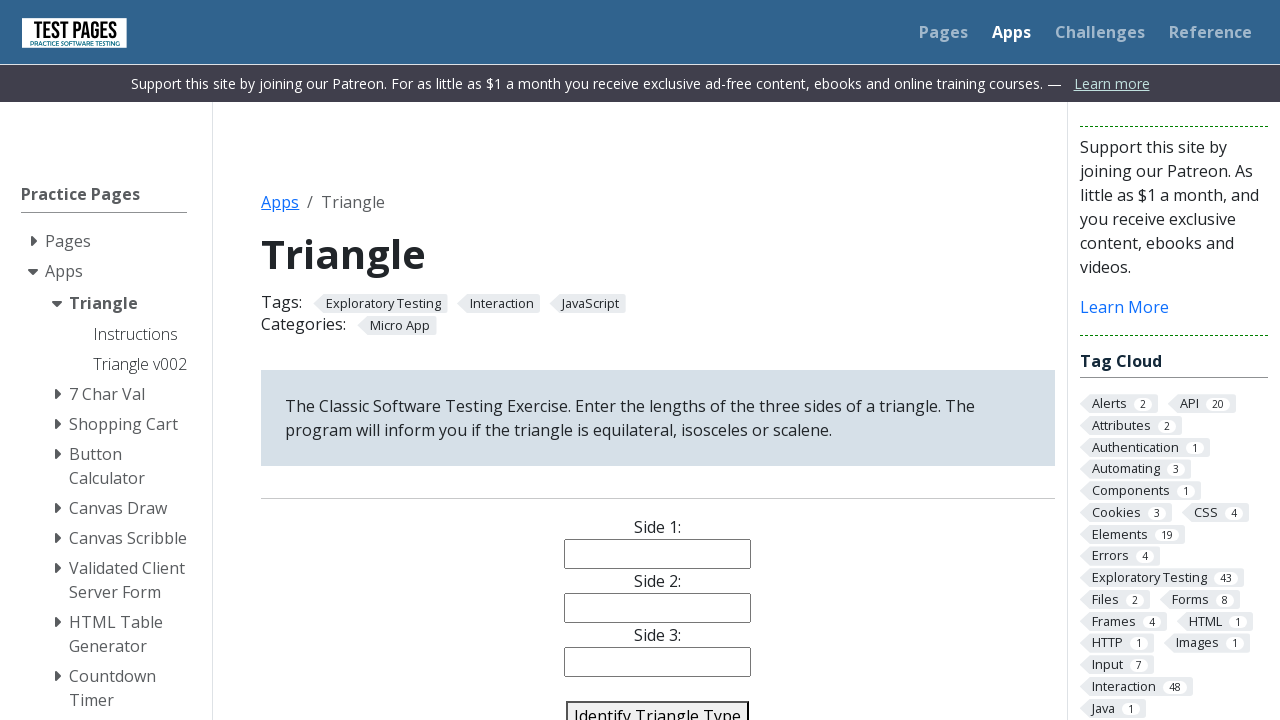

Filled side 1 field with negative number -2 to test error handling on input[name='side1']
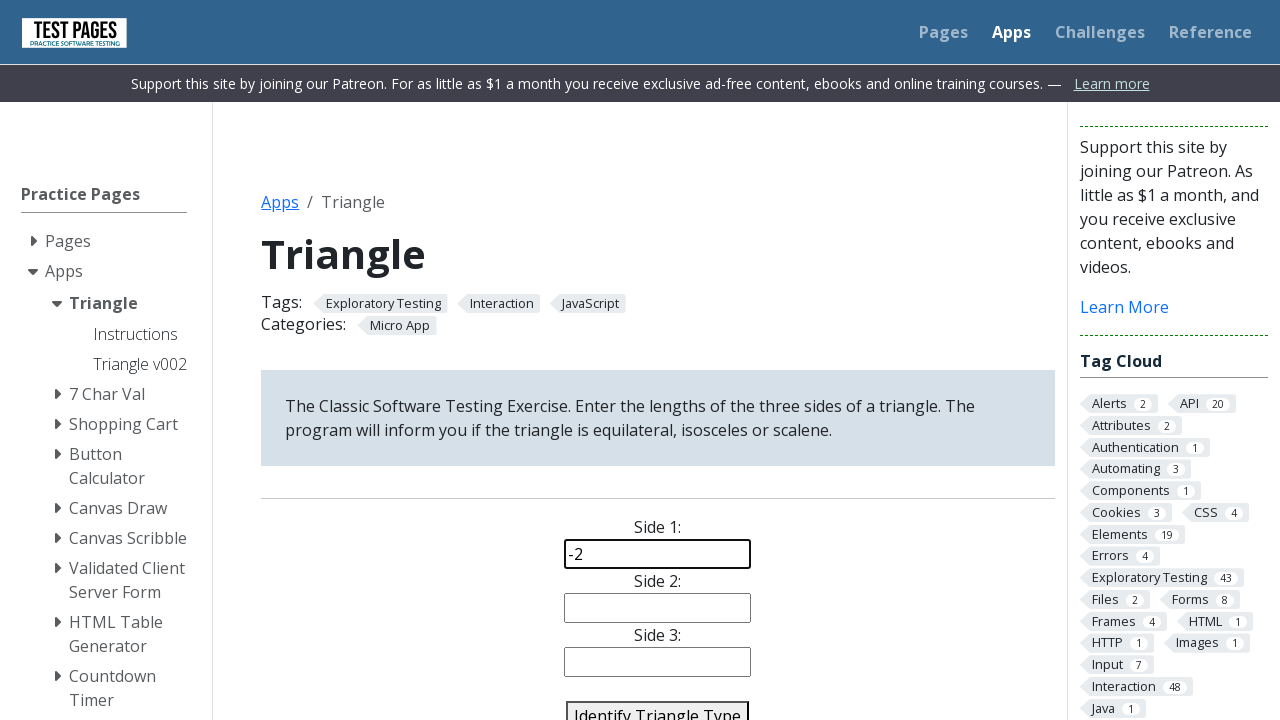

Filled side 2 field with value 5 on input[name='side2']
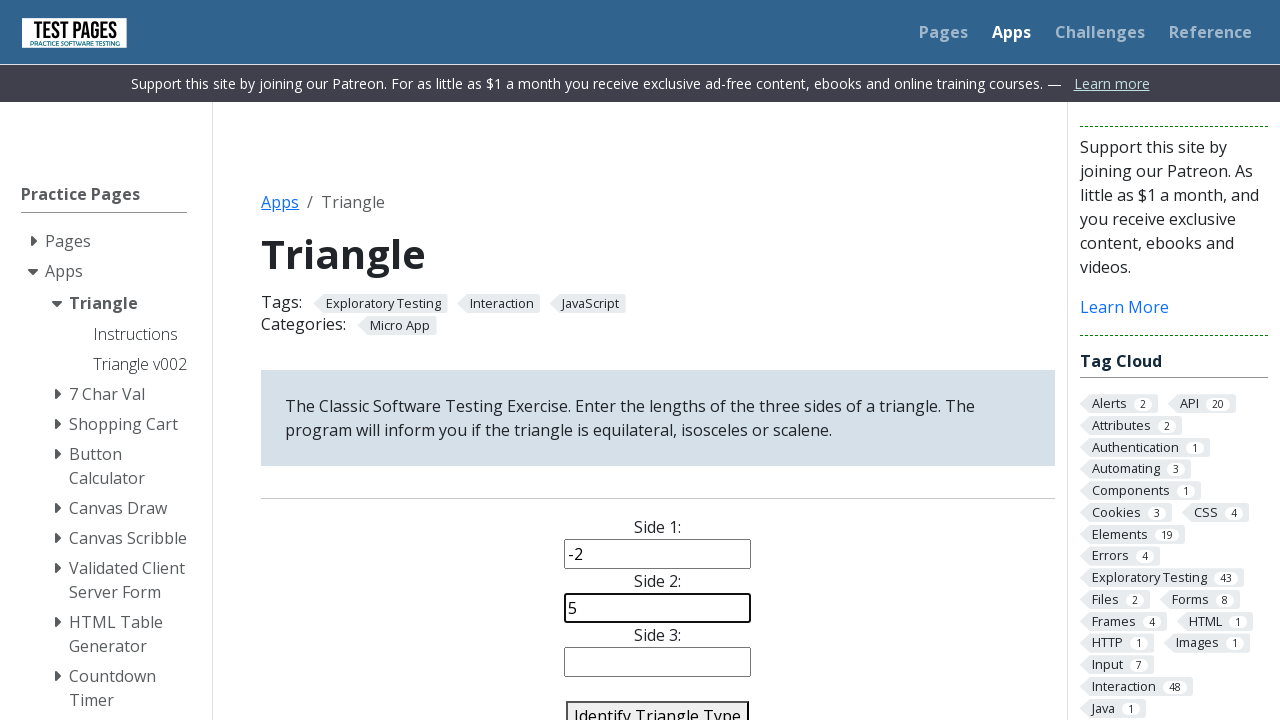

Filled side 3 field with value 6 on input[name='side3']
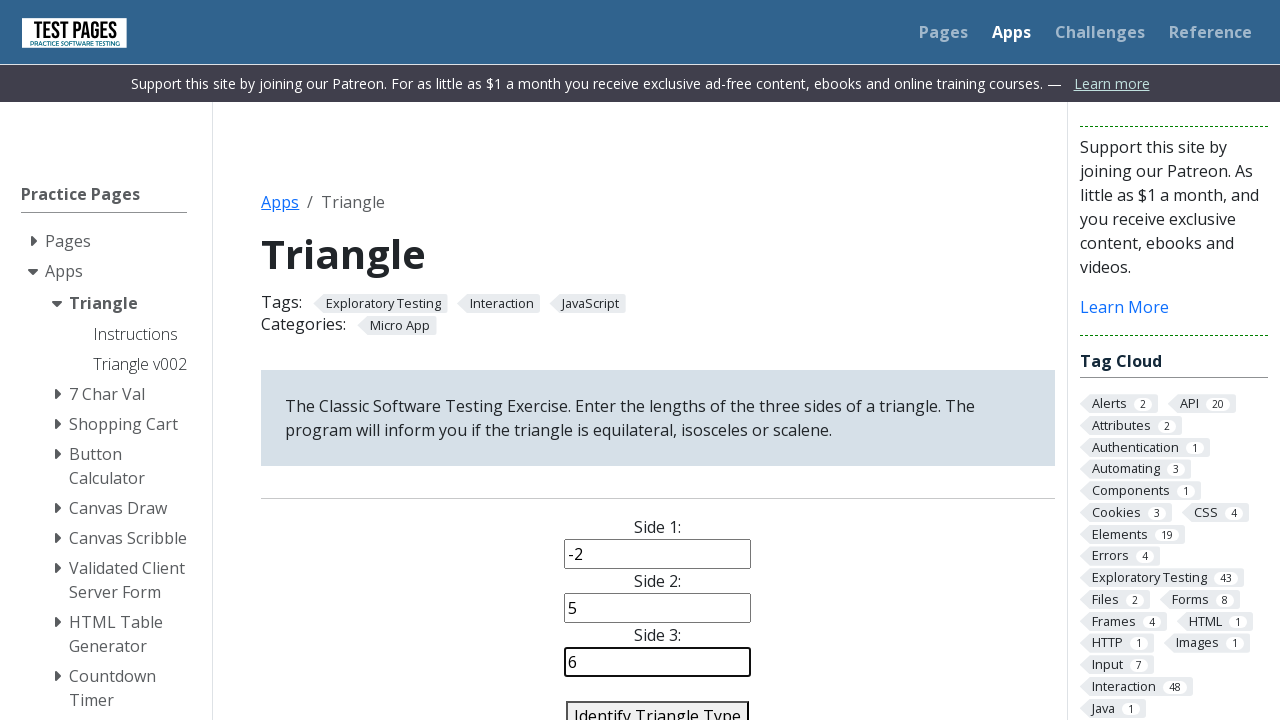

Clicked identify triangle button to submit form with negative side value at (658, 705) on #identify-triangle-action
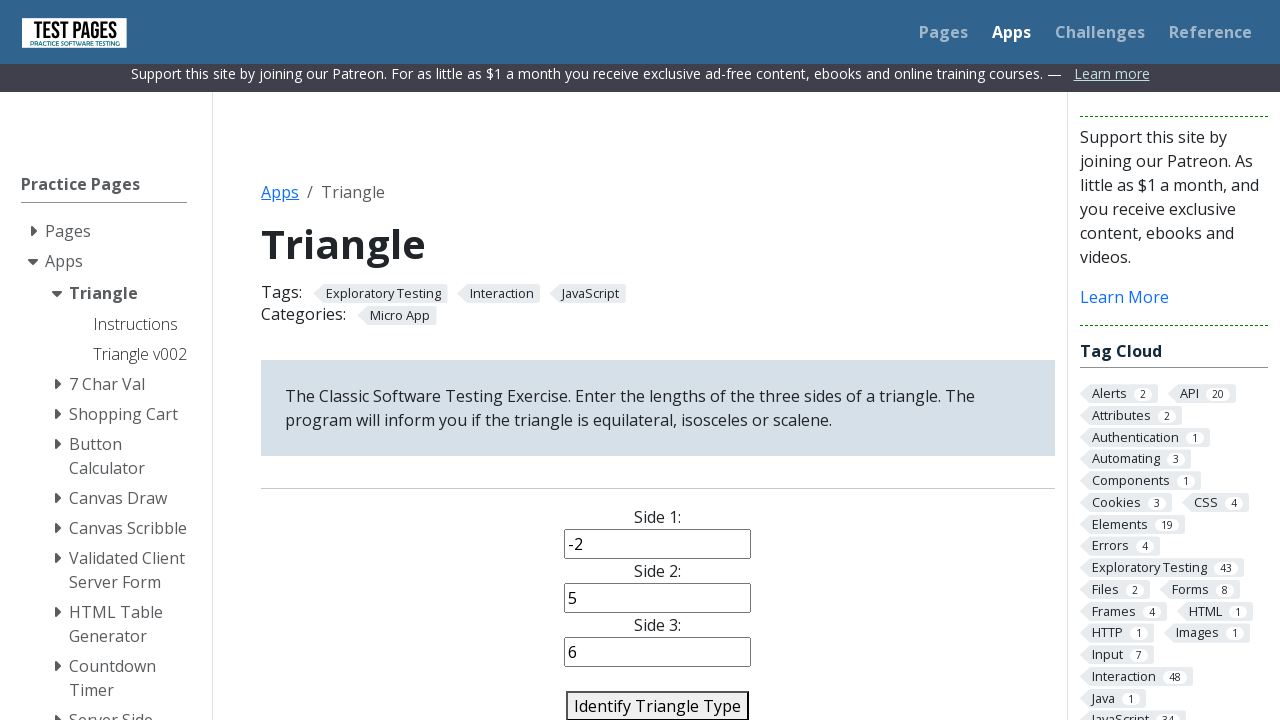

Triangle type result element loaded after form submission
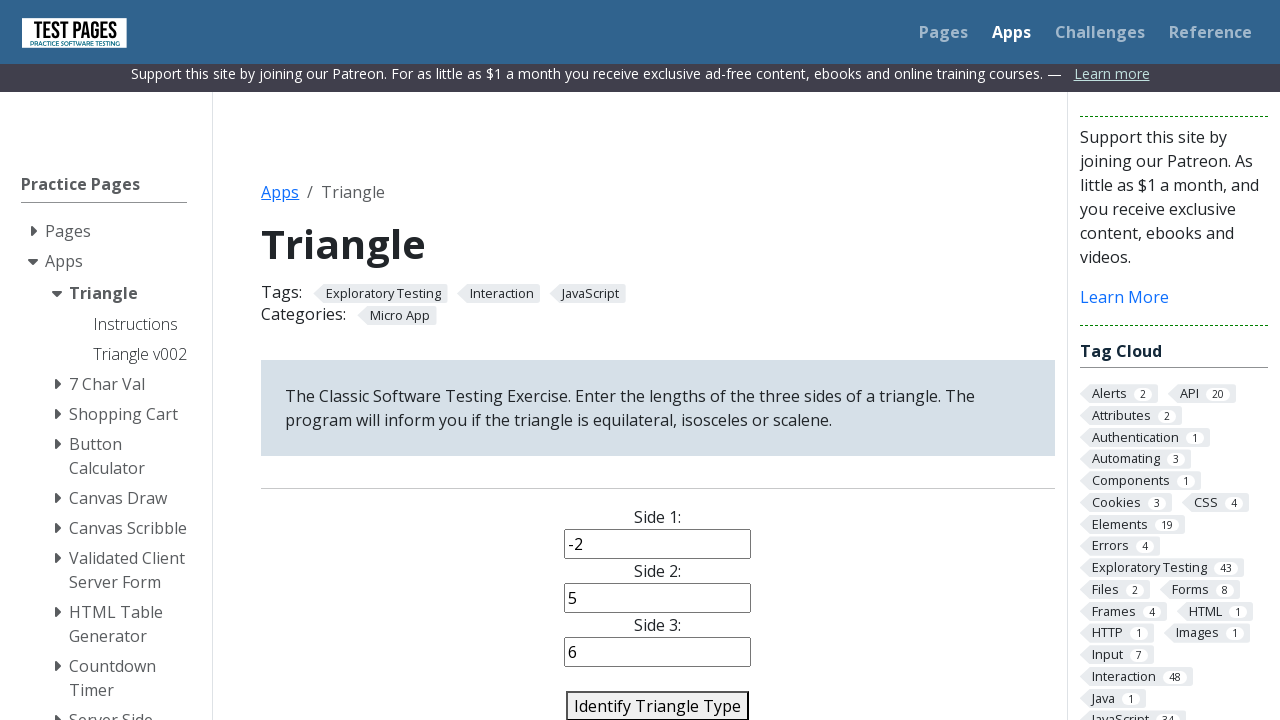

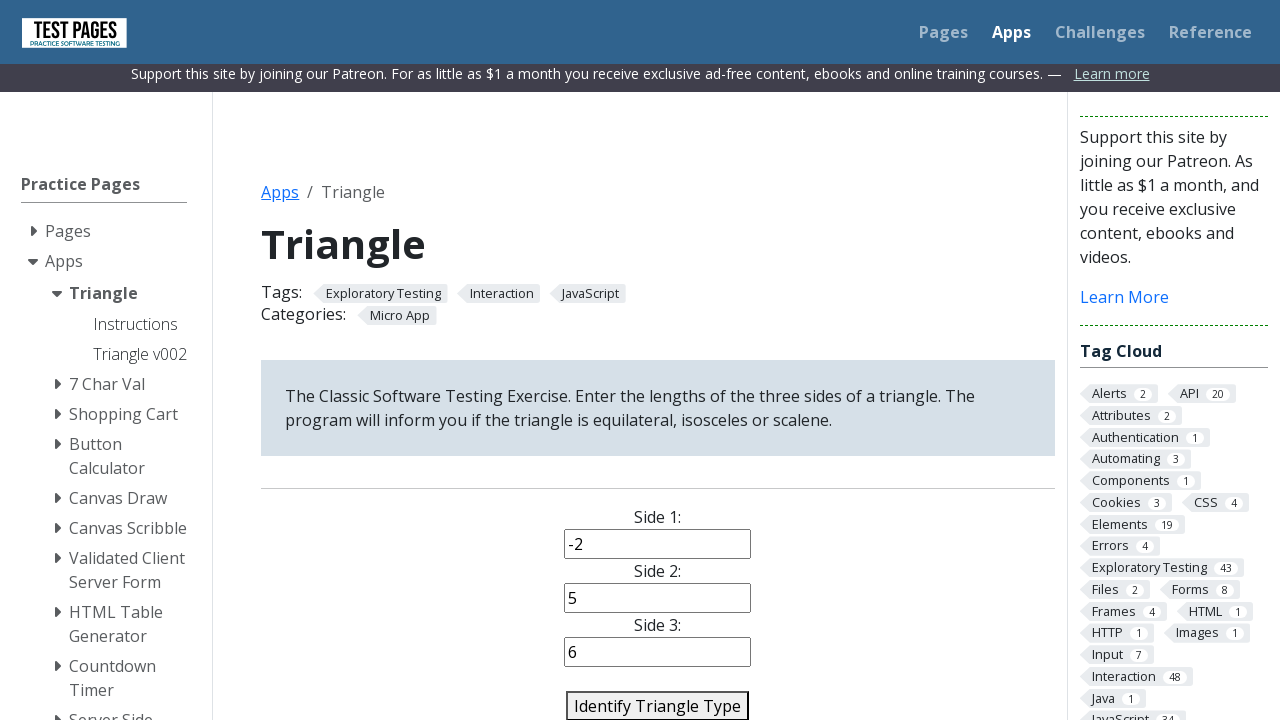